Checks the first two checkboxes on the page

Starting URL: https://artoftesting.com/sampleSiteForSelenium

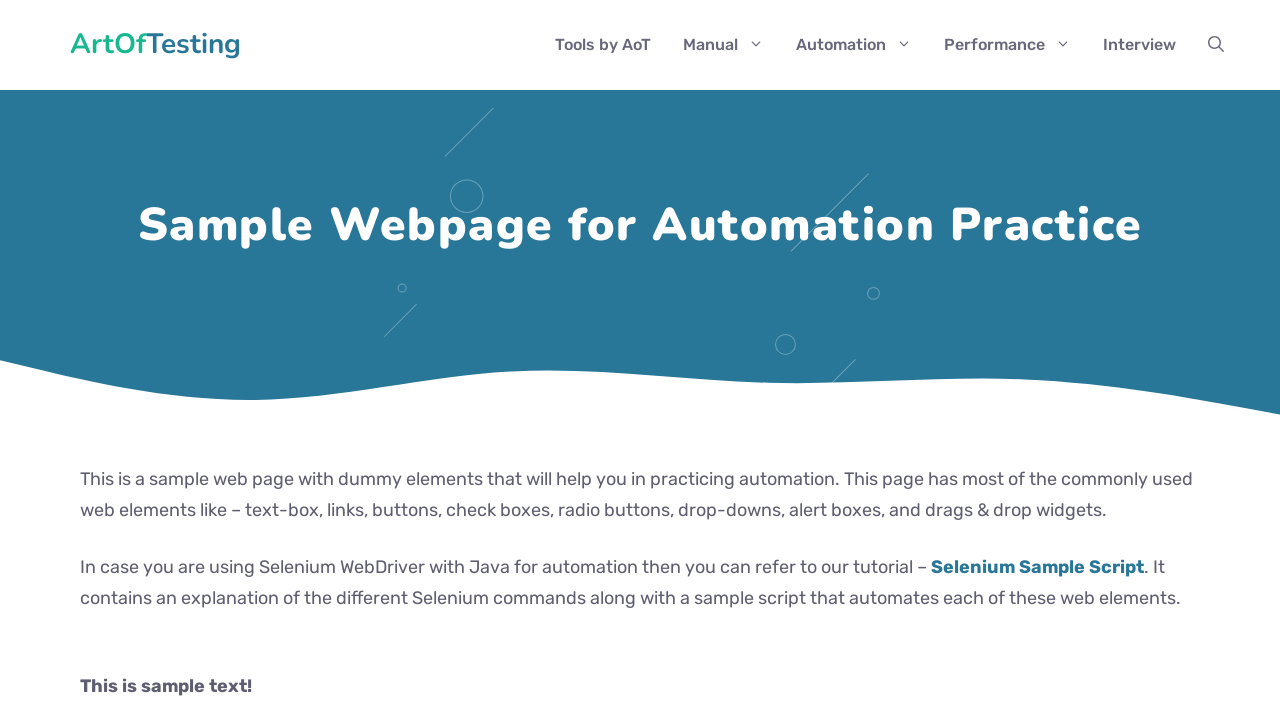

Clicked the first checkbox on the page at (86, 360) on xpath=//input[@type='checkbox'] >> nth=0
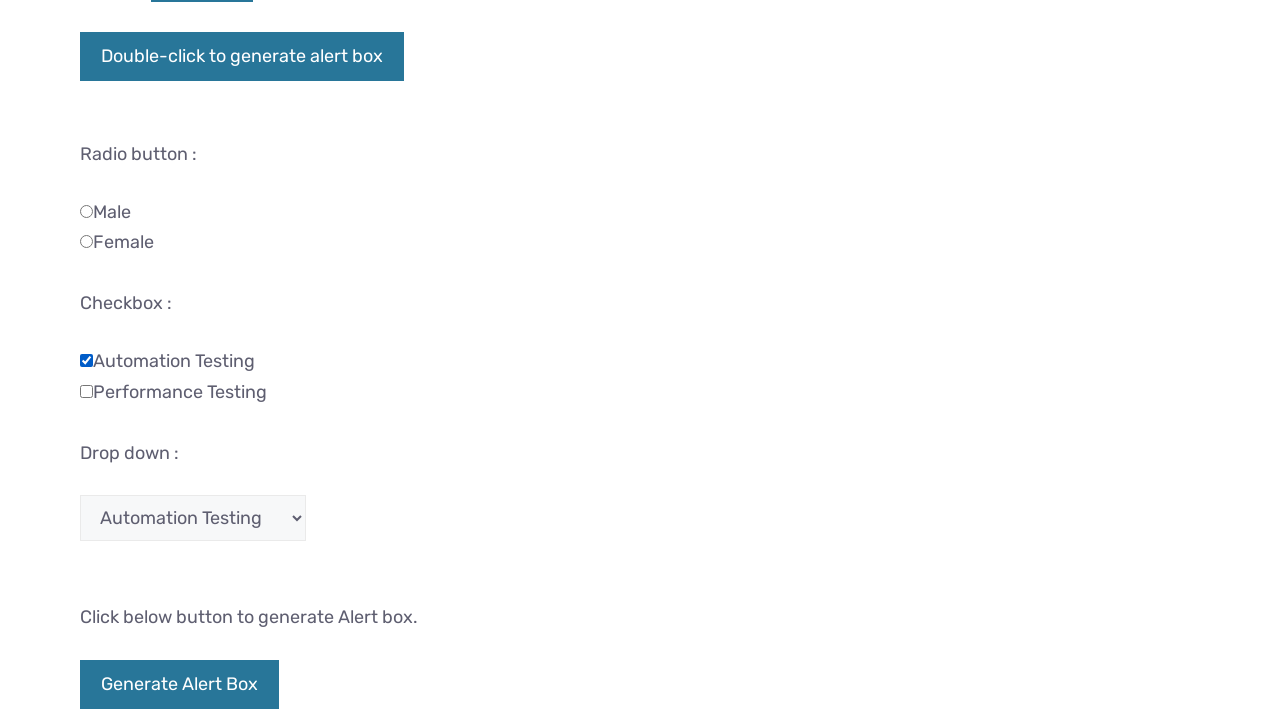

Clicked the second checkbox on the page at (86, 391) on xpath=//input[@type='checkbox'] >> nth=1
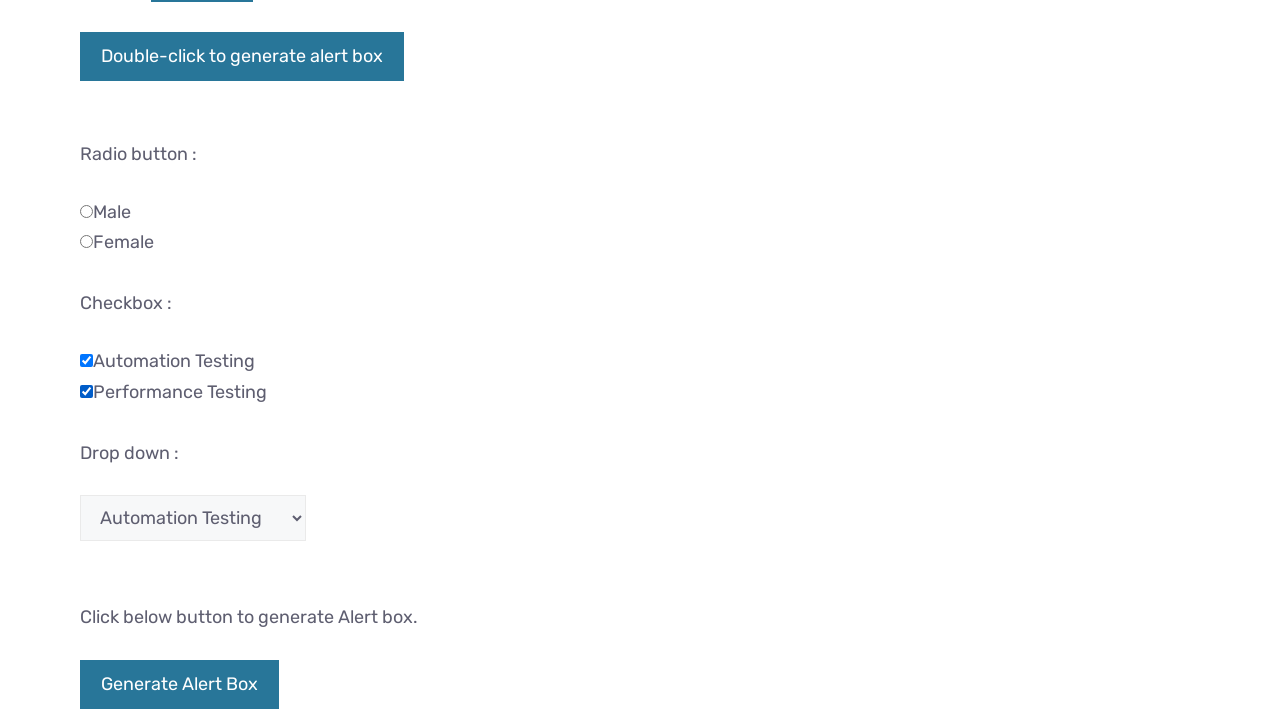

Scrolled down by 150 pixels
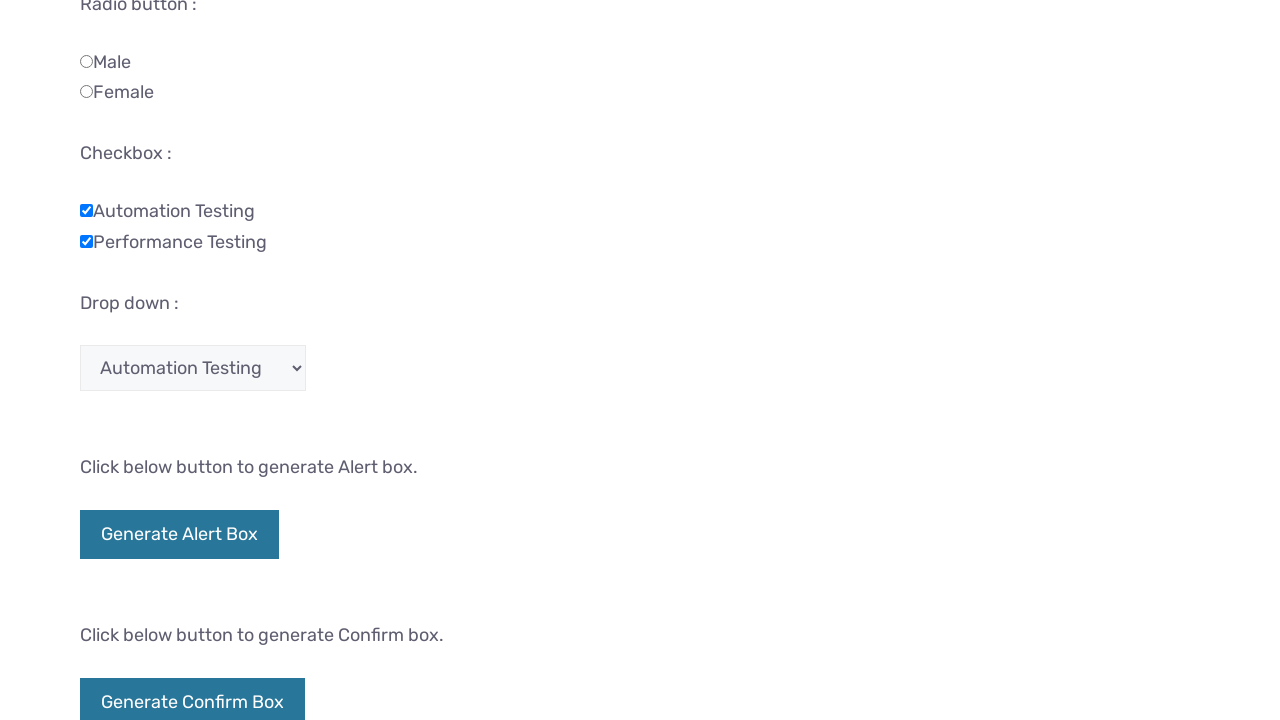

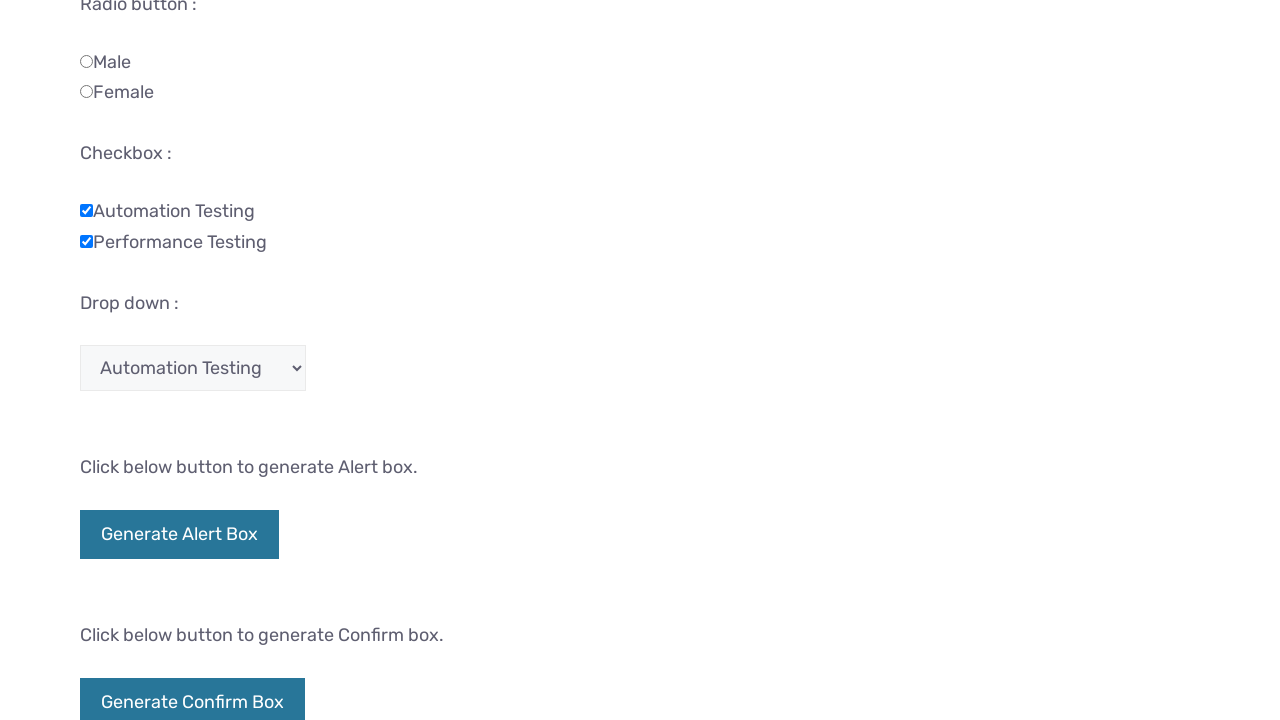